Simple navigation to Walla news website

Starting URL: https://www.walla.com

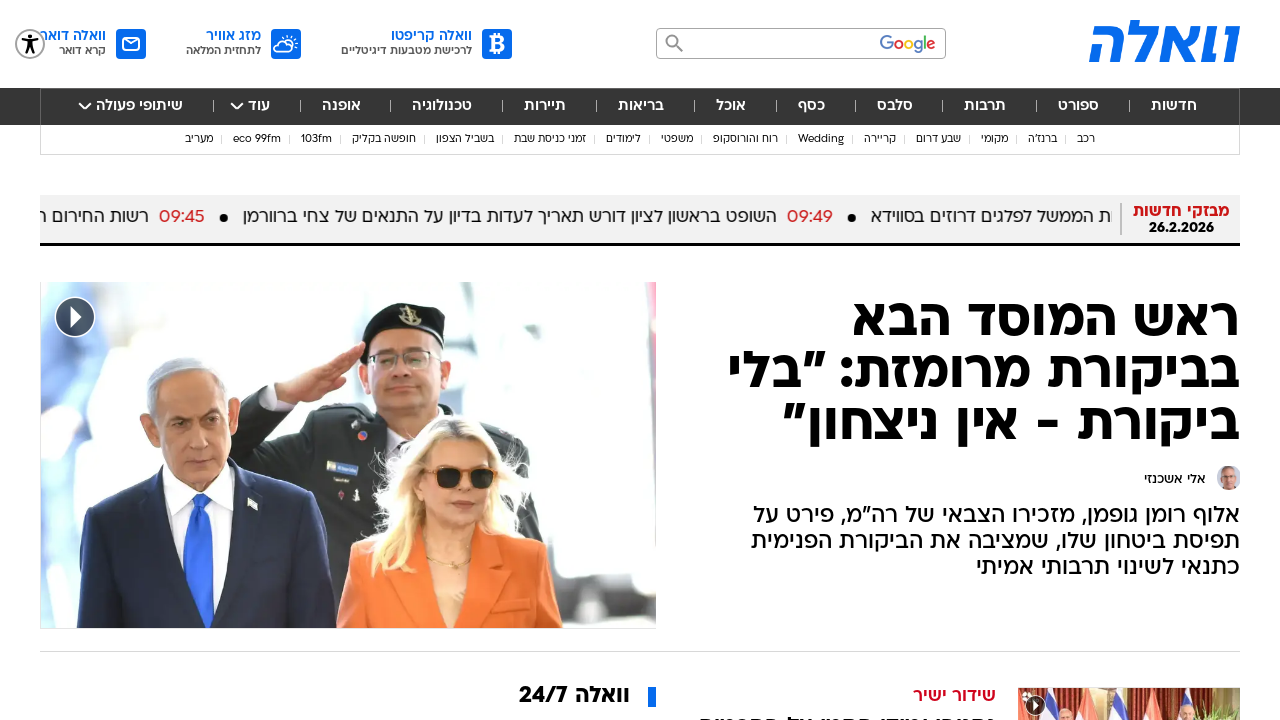

Navigated to Walla news website at https://www.walla.com
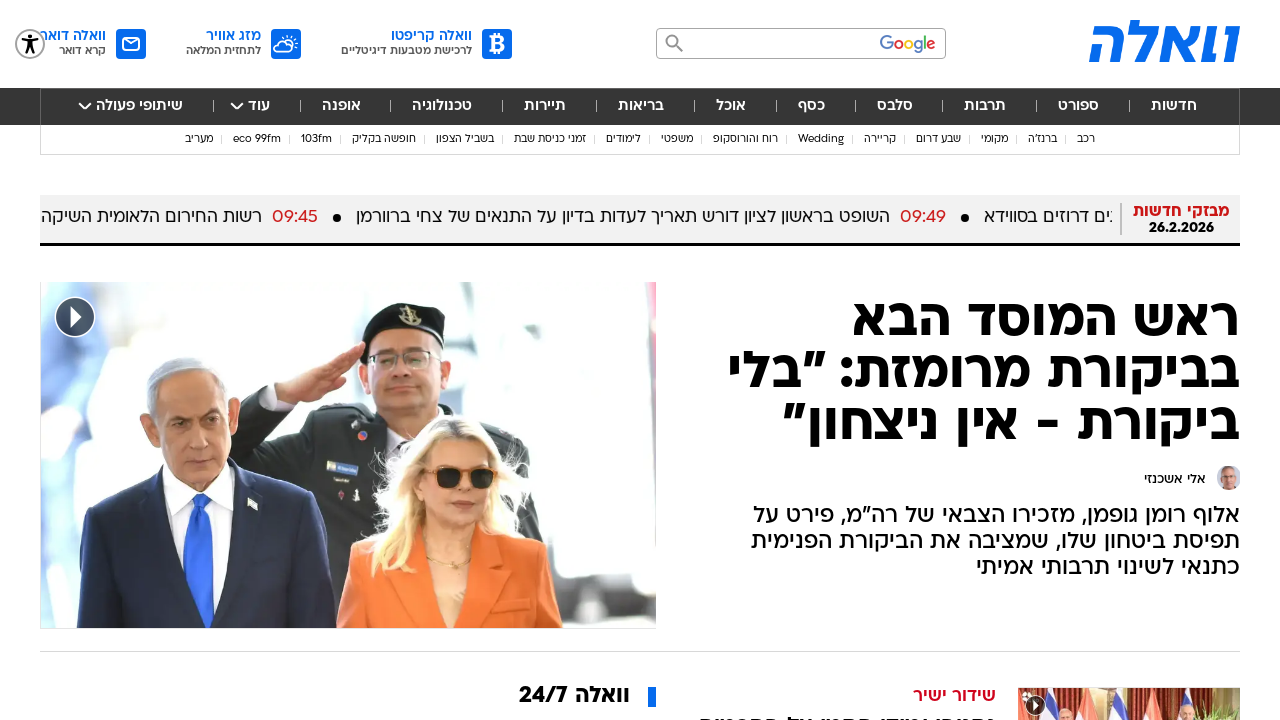

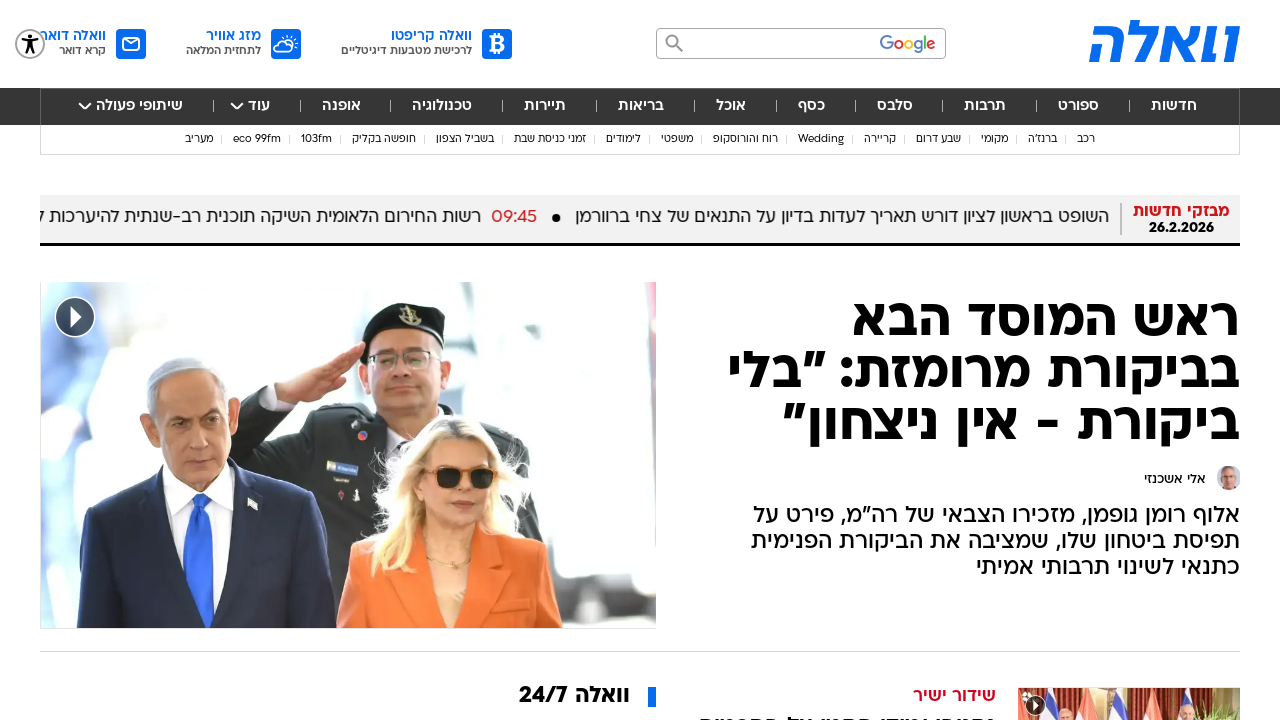